Tests a simple form by filling in first name, last name, city, and country fields using different locator strategies, then submits the form

Starting URL: http://suninjuly.github.io/simple_form_find_task.html

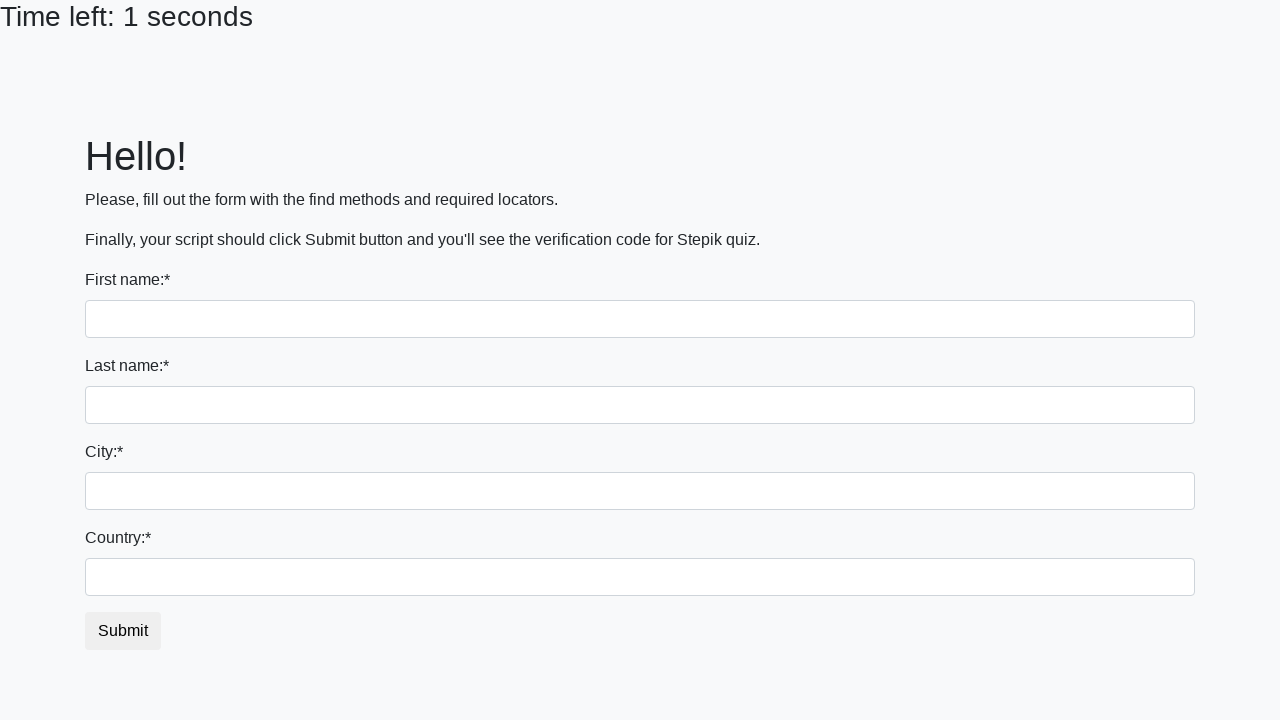

Filled first name field with 'Ivan' using tag selector on input
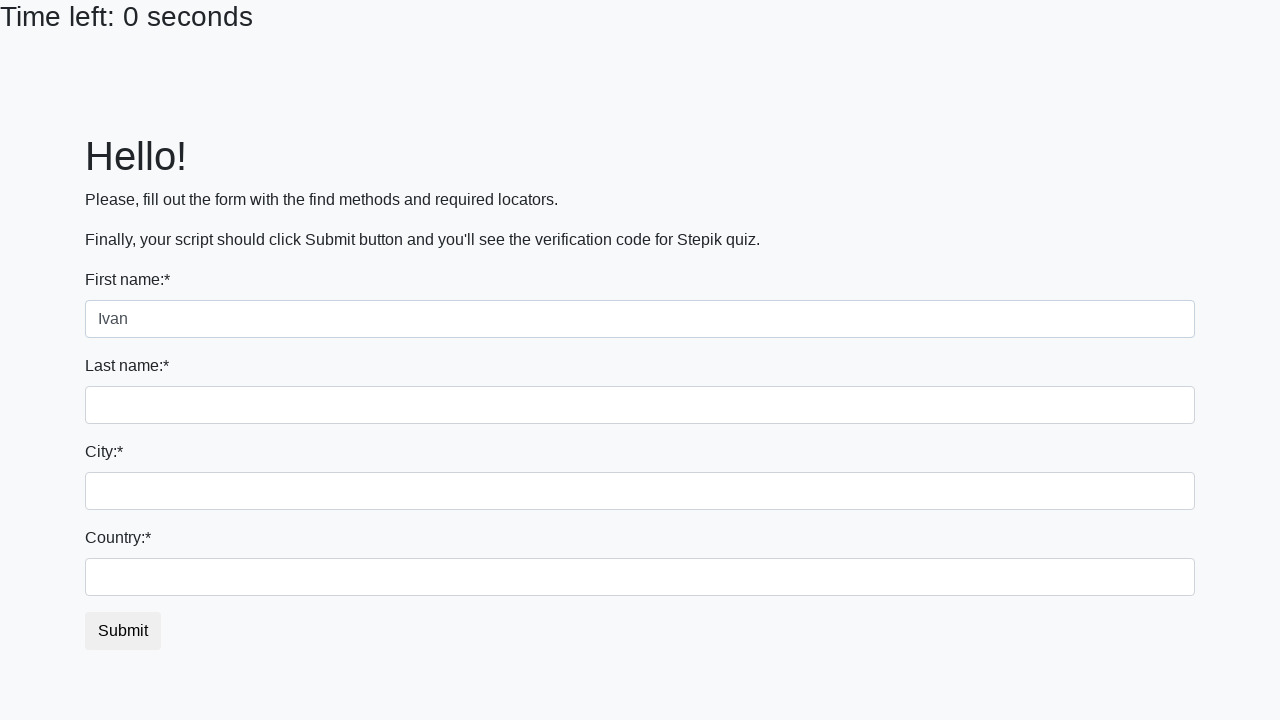

Filled last name field with 'Petrov' using name attribute selector on input[name='last_name']
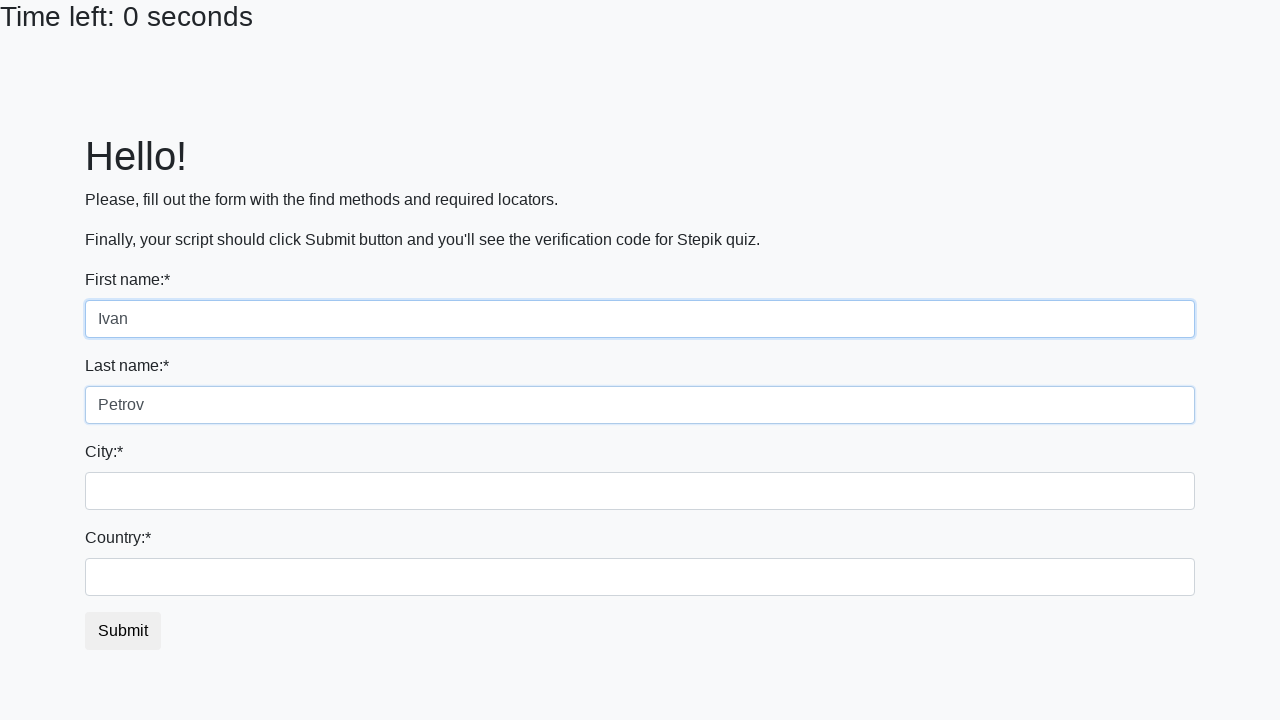

Filled city field with 'Smolensk' using class selector on .form-control.city
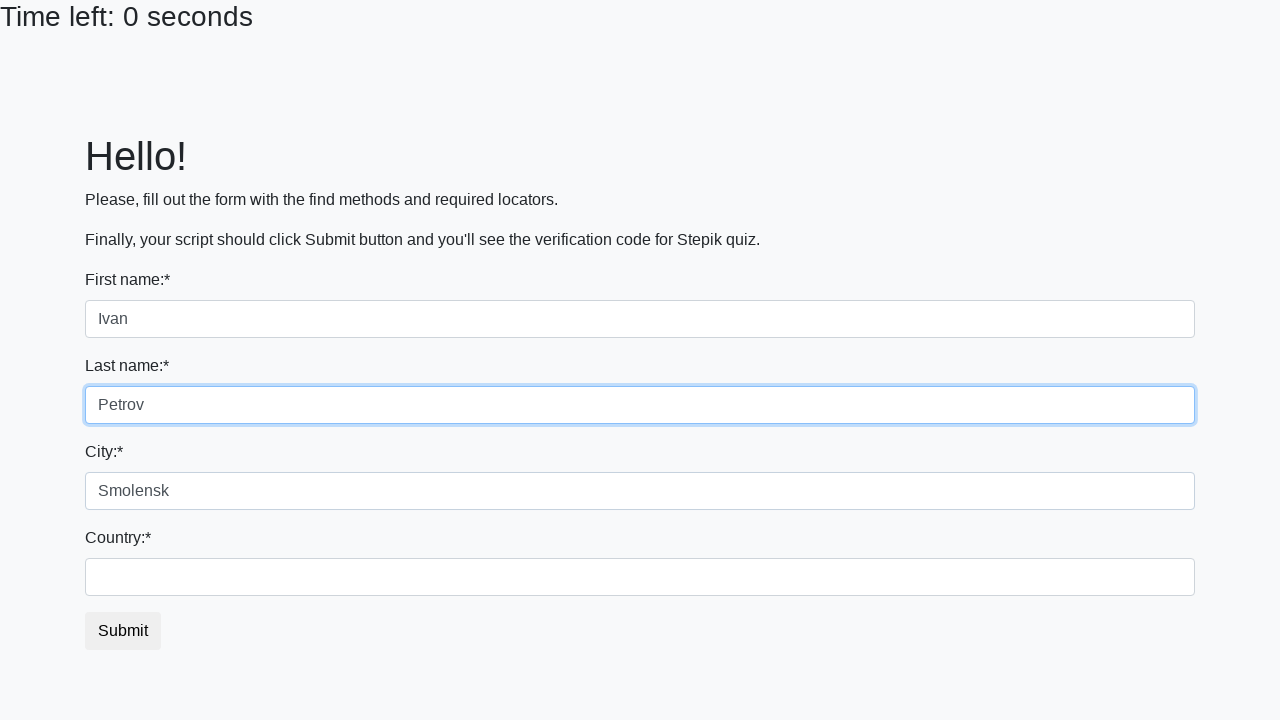

Filled country field with 'Russia' using ID selector on #country
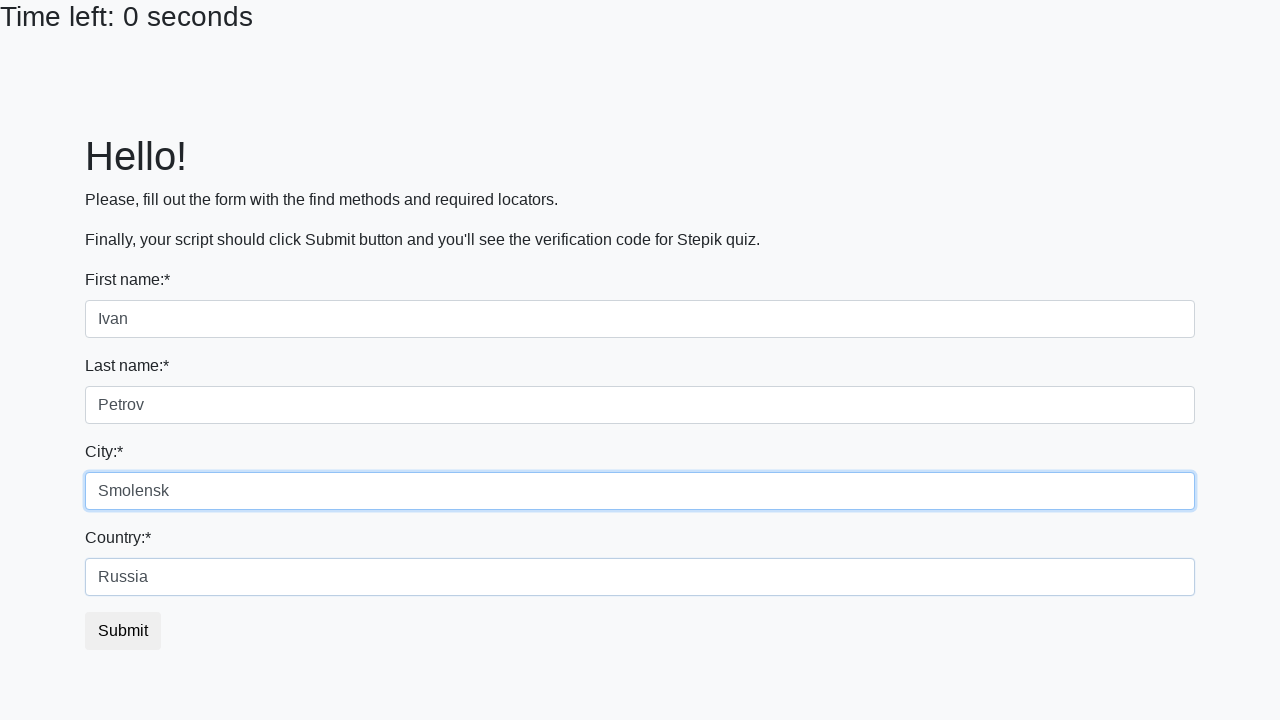

Clicked submit button to submit the form at (123, 631) on button.btn
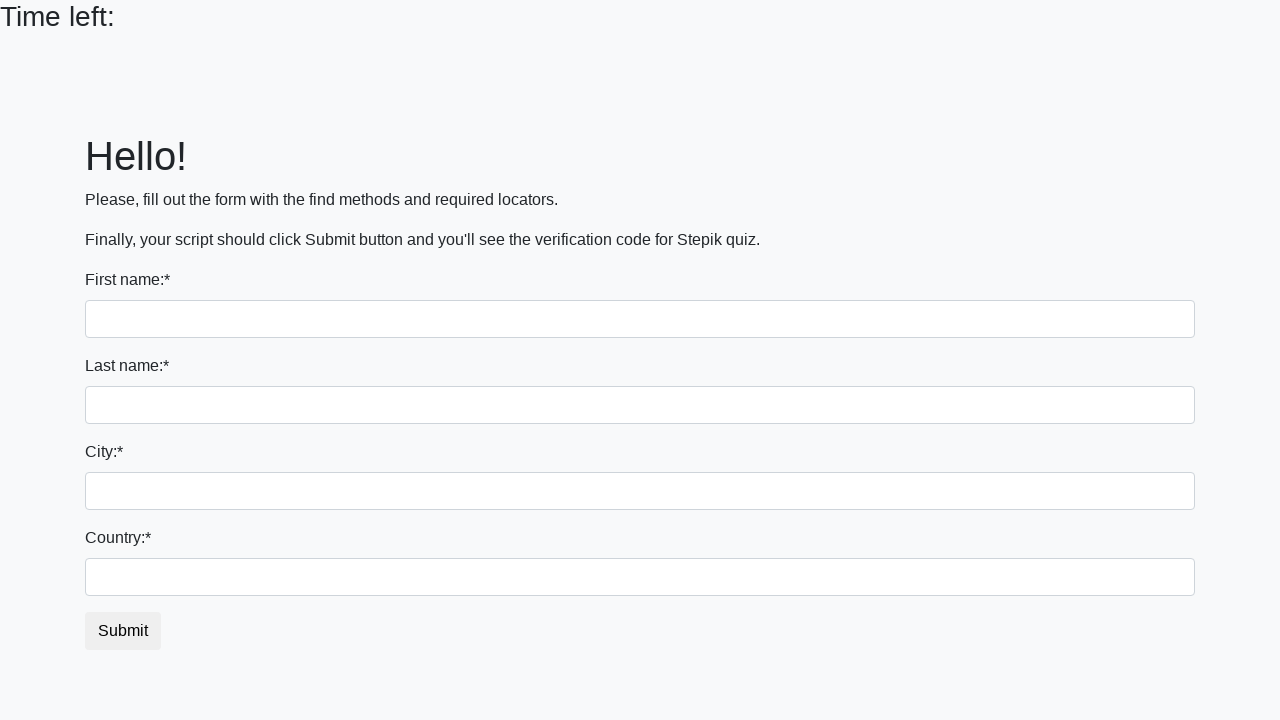

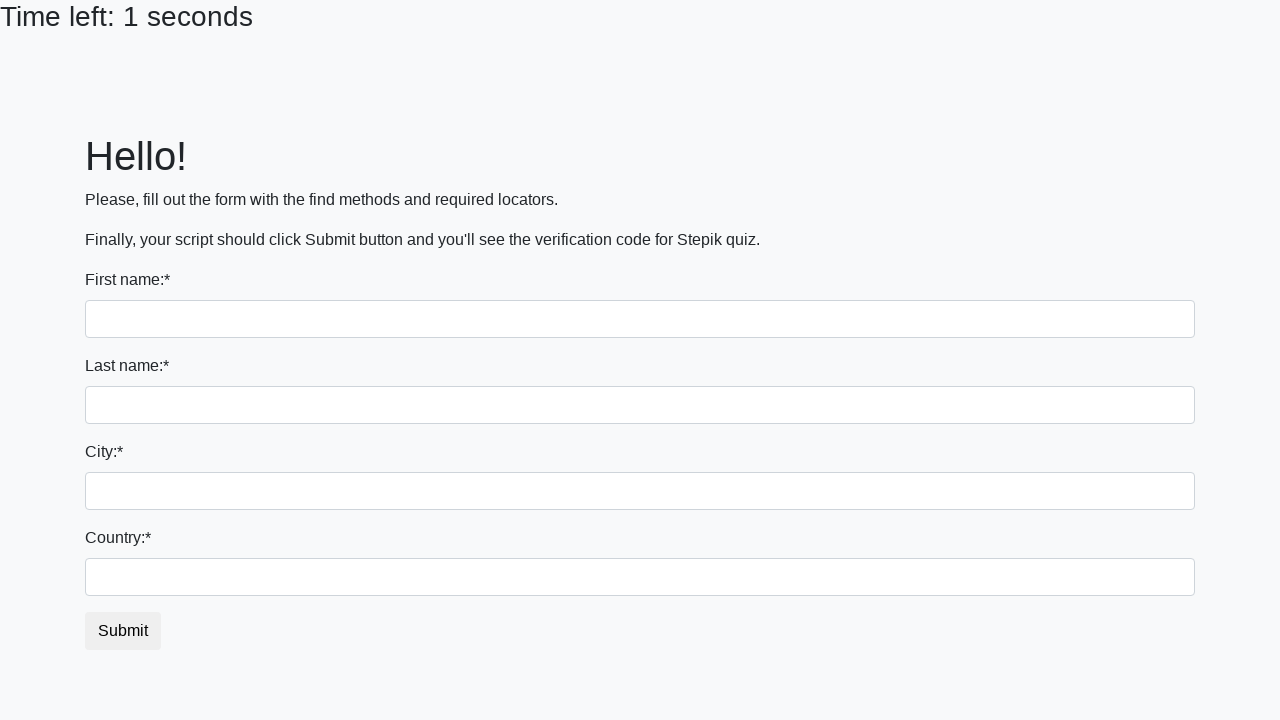